Tests autocomplete dropdown functionality by typing 'ind' and selecting 'India' from the suggestions

Starting URL: https://rahulshettyacademy.com/AutomationPractice/

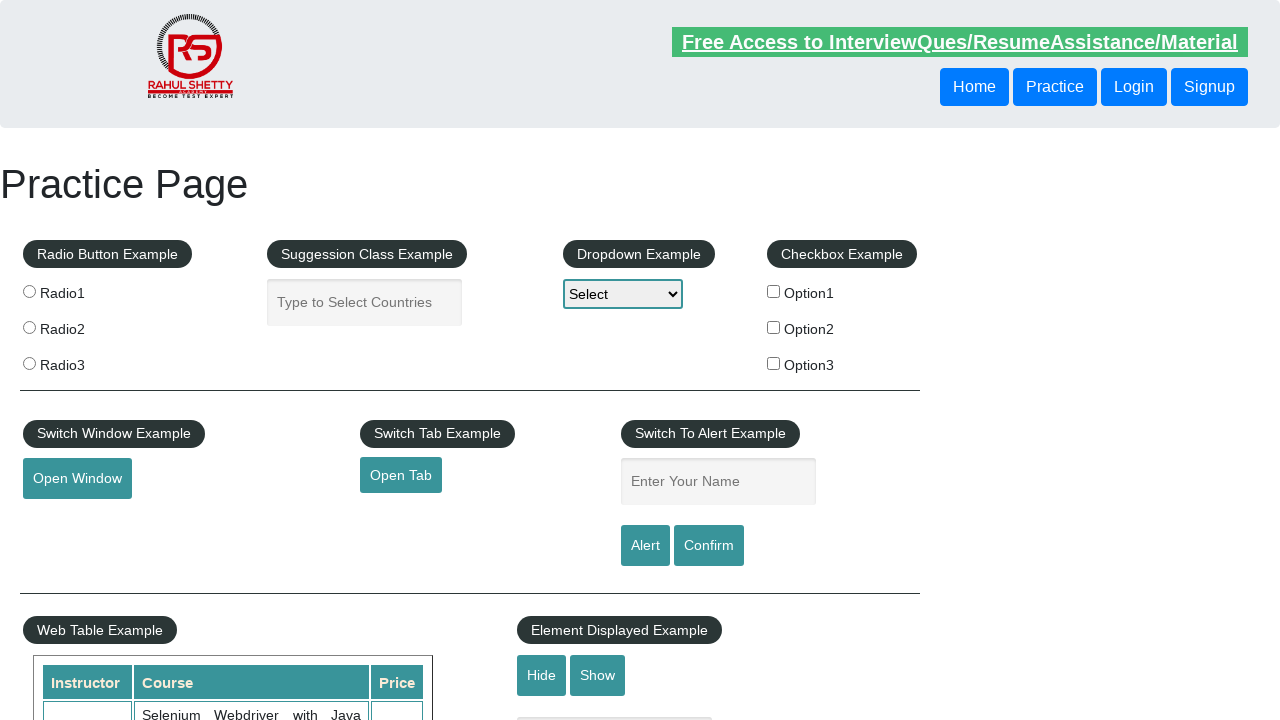

Typed 'ind' in autocomplete field to trigger dropdown suggestions on #autocomplete
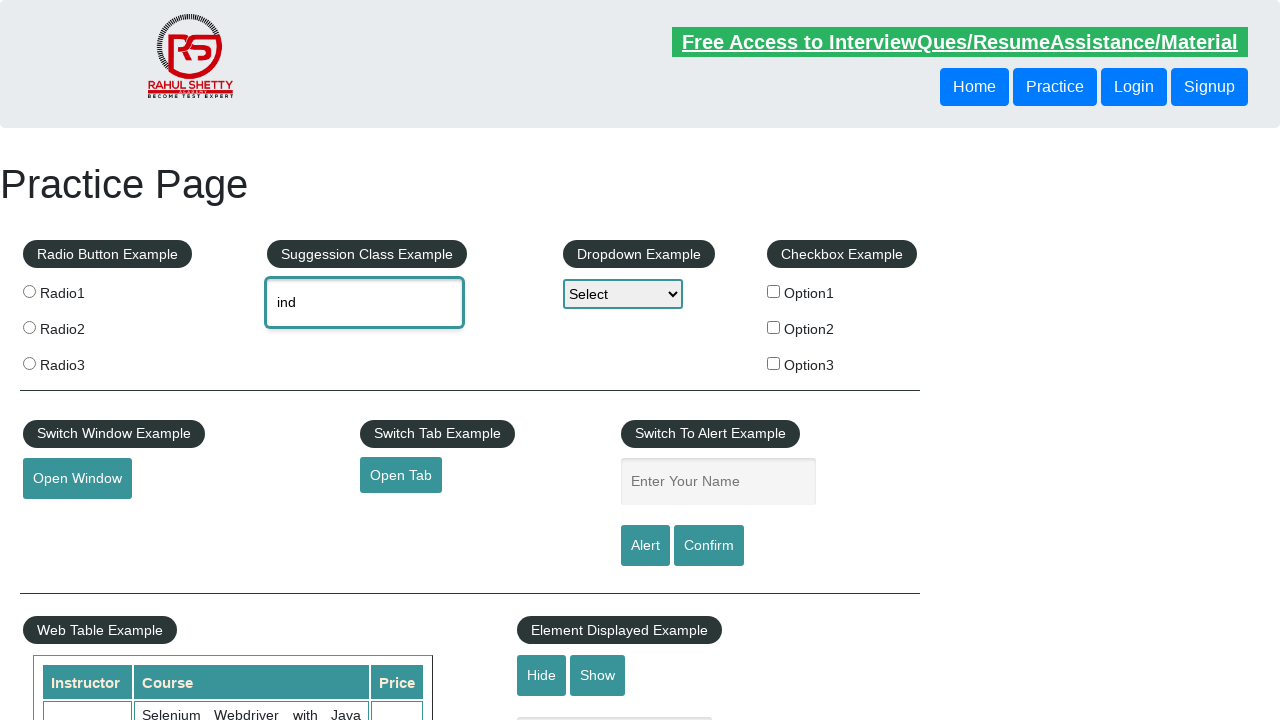

Autocomplete dropdown appeared with suggestions
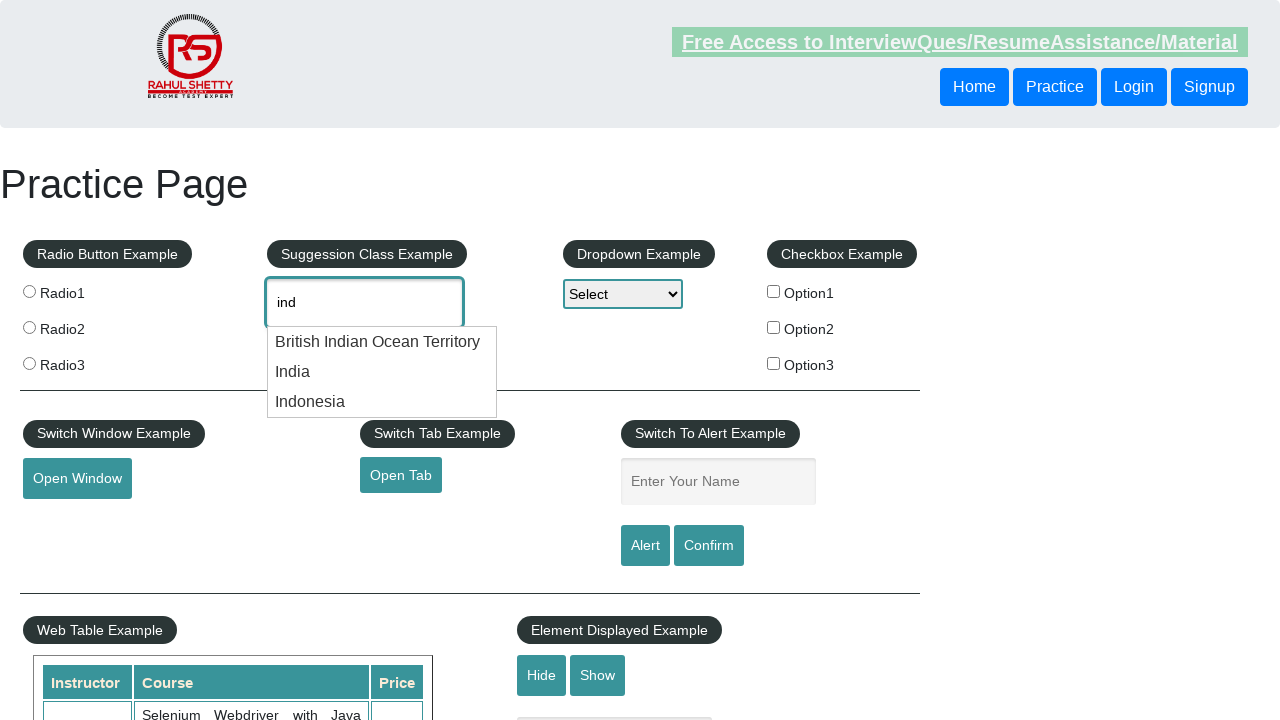

Retrieved all dropdown menu items from the suggestions list
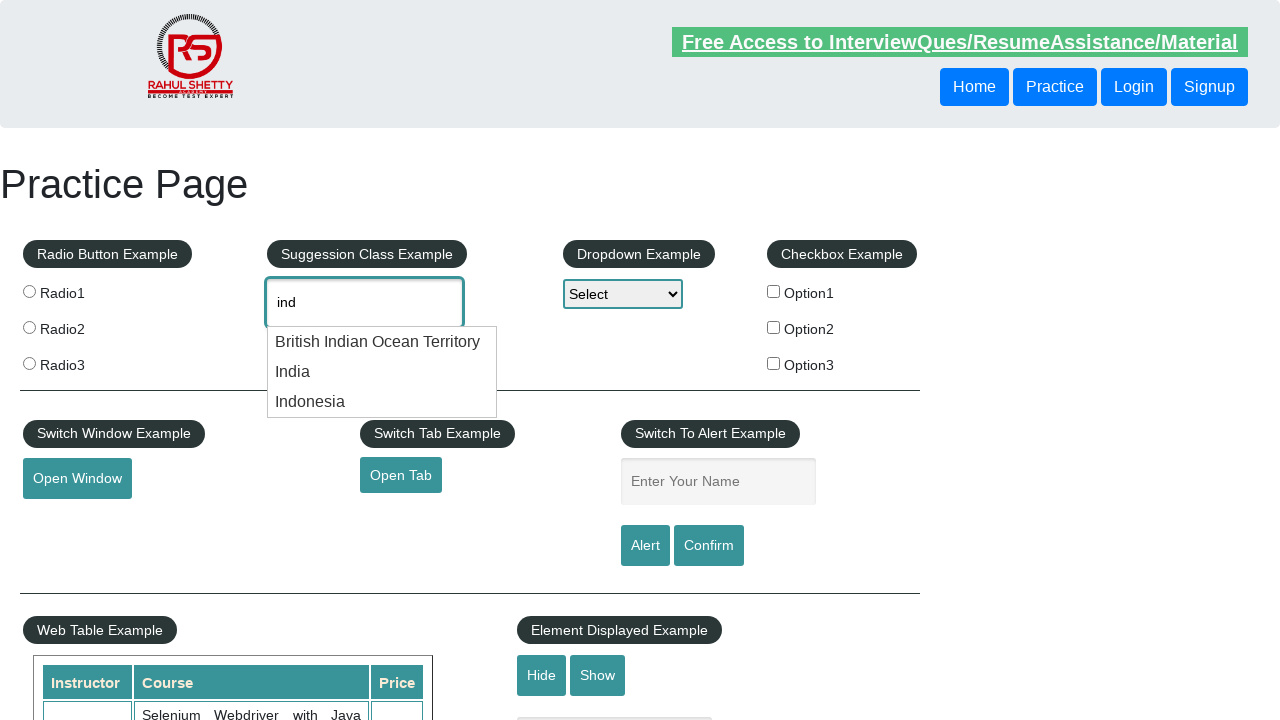

Selected 'India' from the dropdown suggestions at (382, 372) on .ui-menu-item div >> nth=1
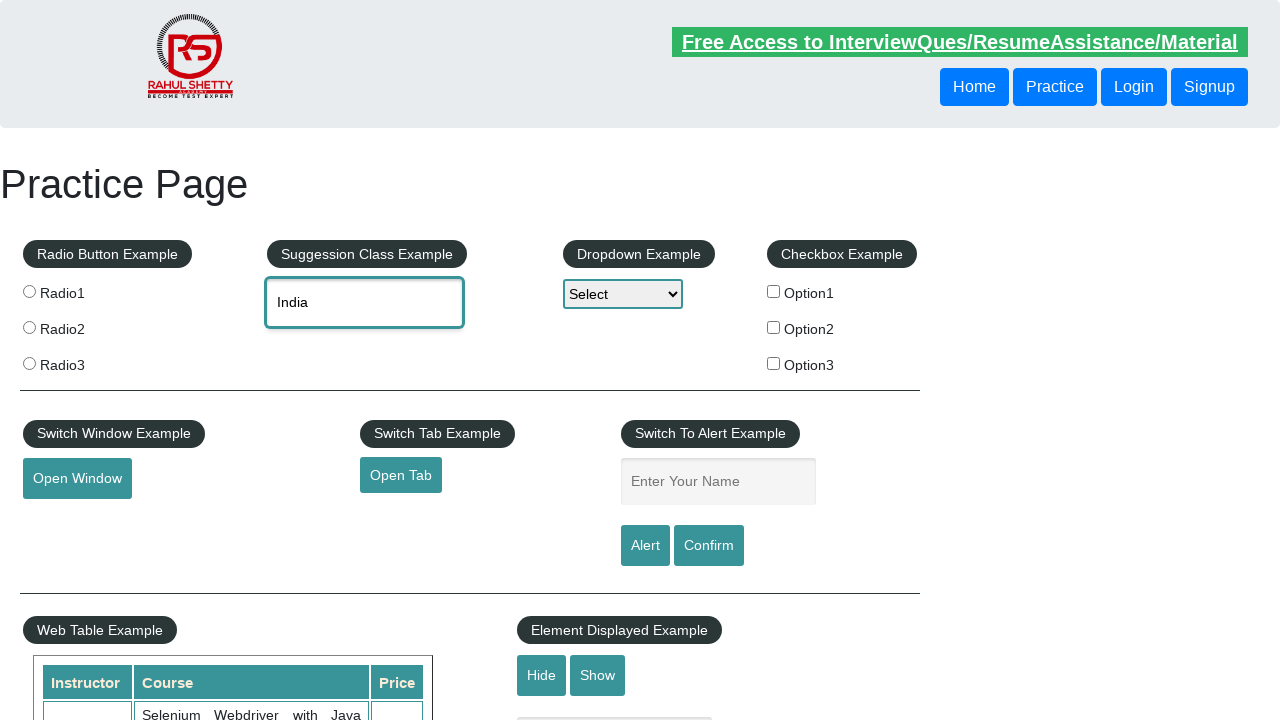

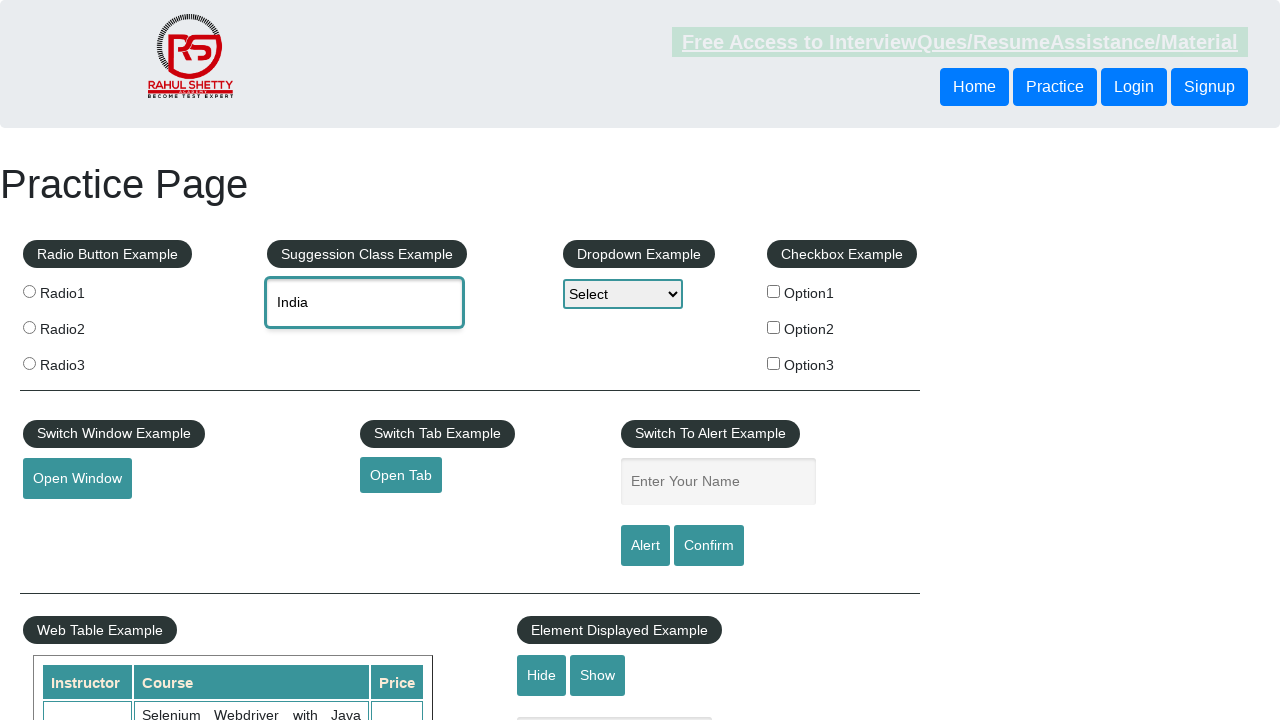